Tests horizontal slider functionality by moving the slider to a specific value using arrow keys

Starting URL: https://the-internet.herokuapp.com/horizontal_slider

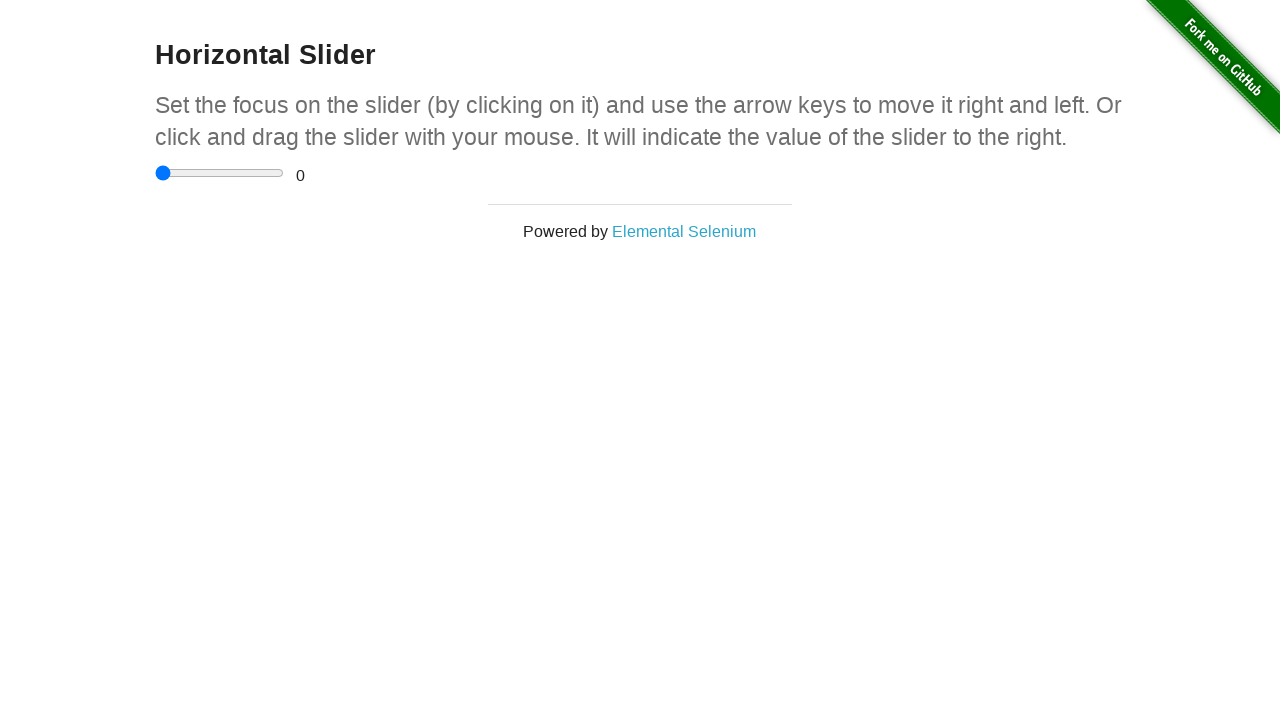

Located slider input element
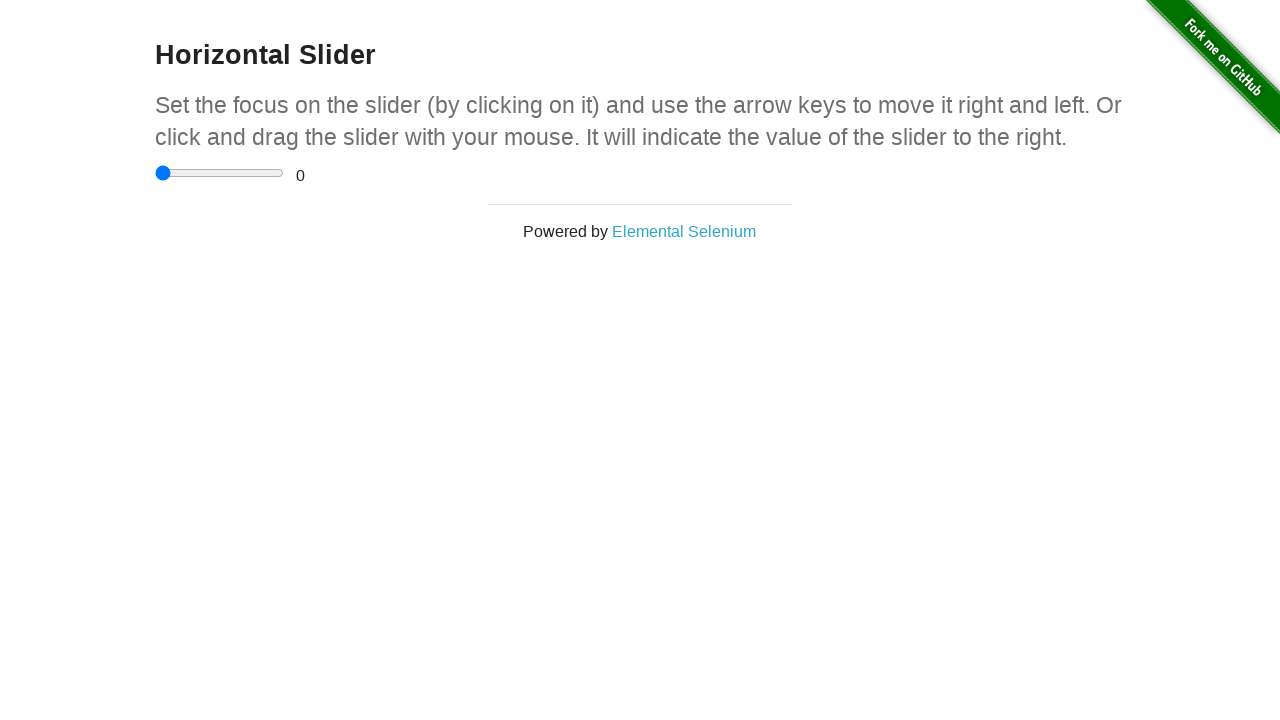

Located value display element
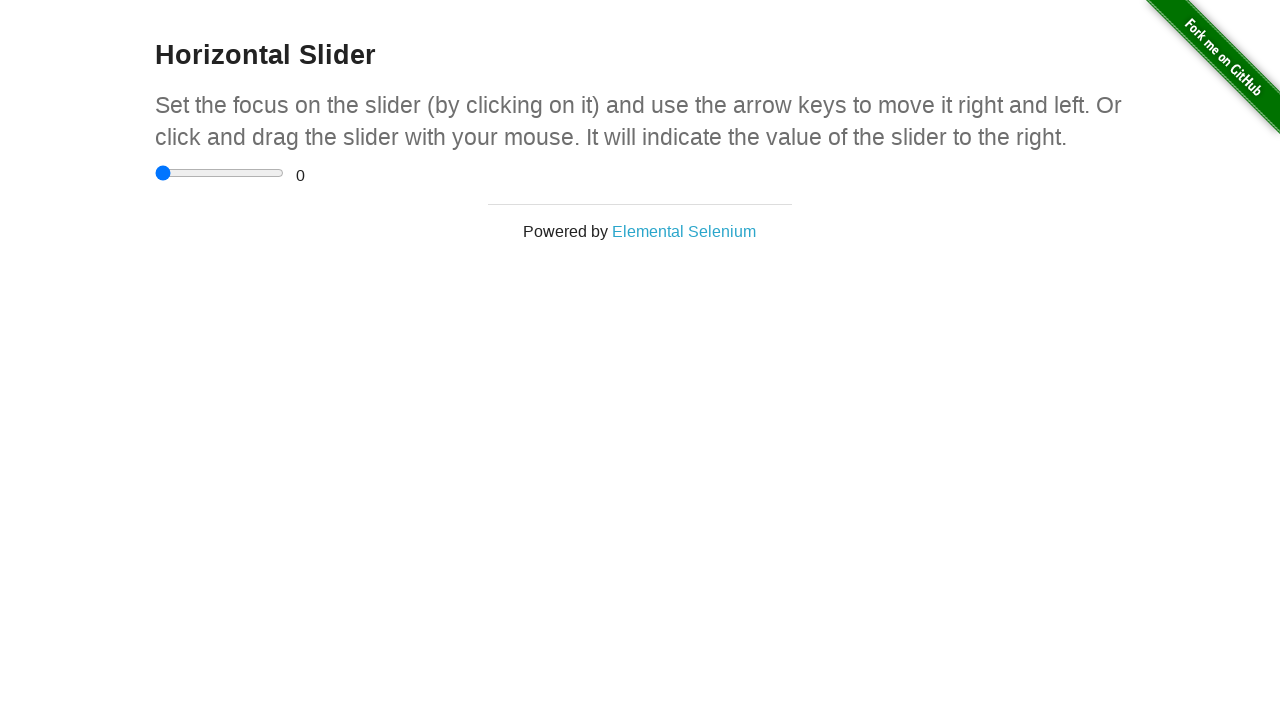

Pressed ArrowRight key to move slider on xpath=//input
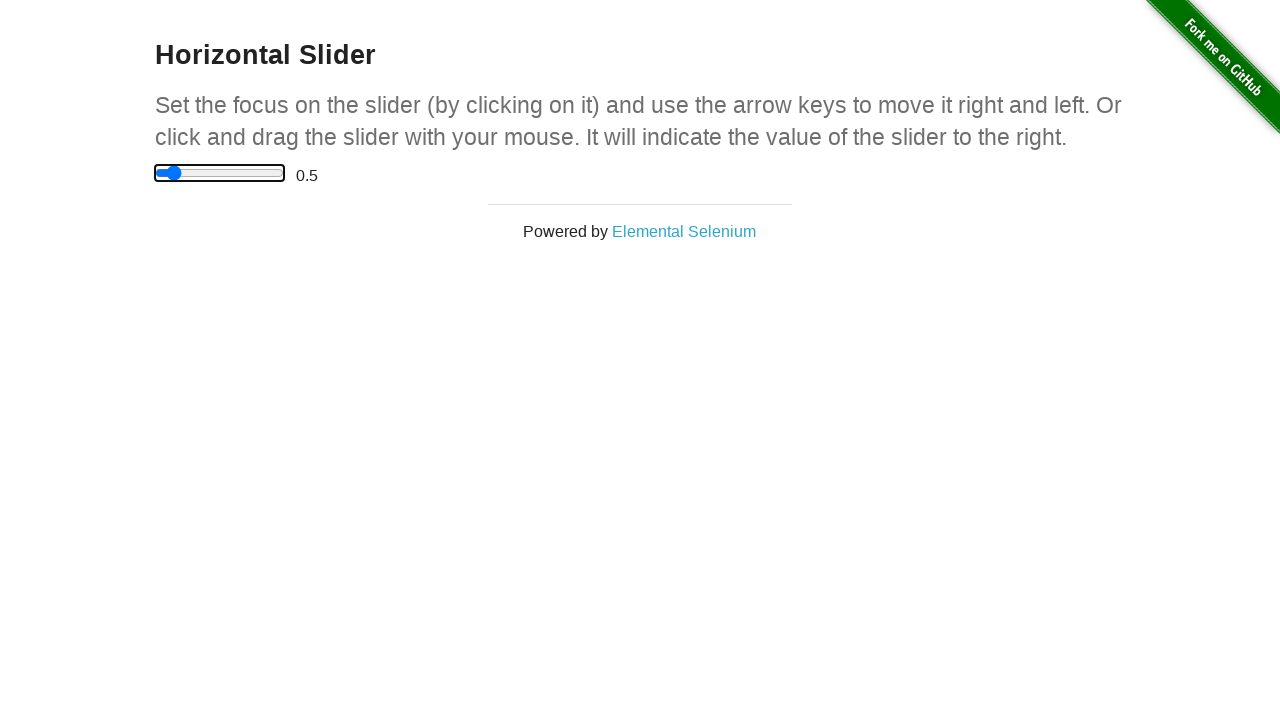

Waited 100ms for slider value to update
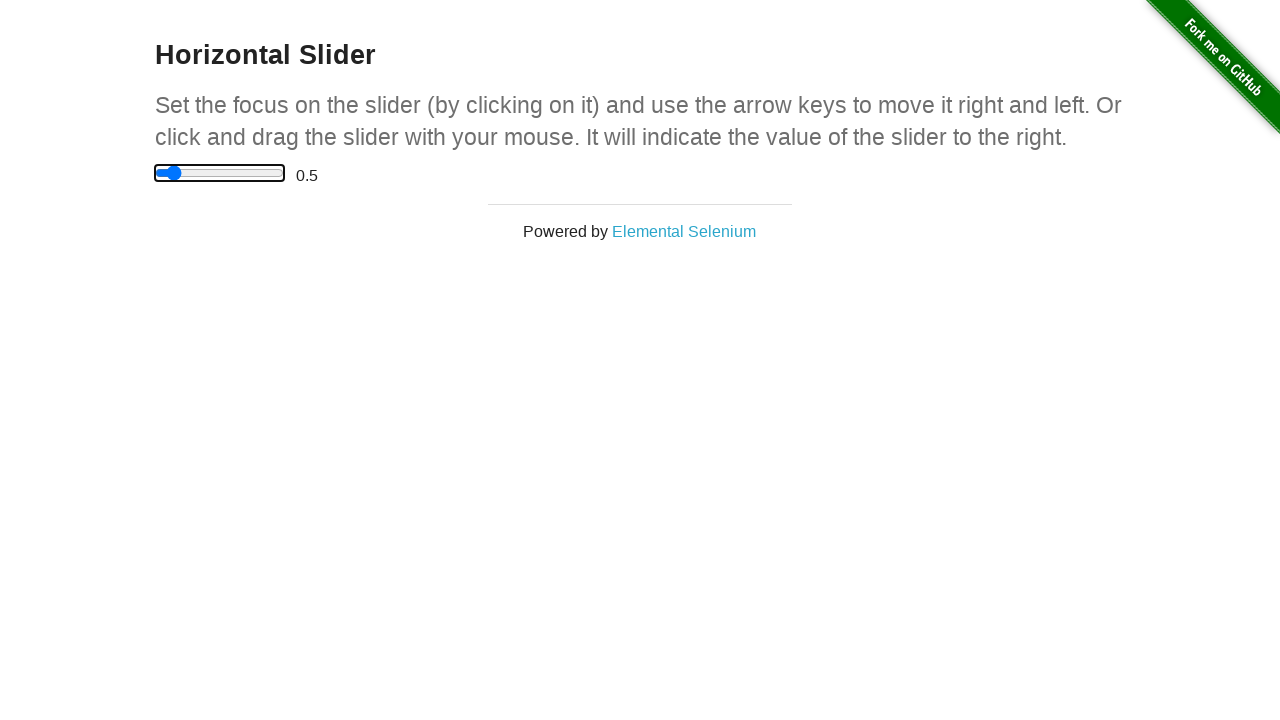

Pressed ArrowRight key to move slider on xpath=//input
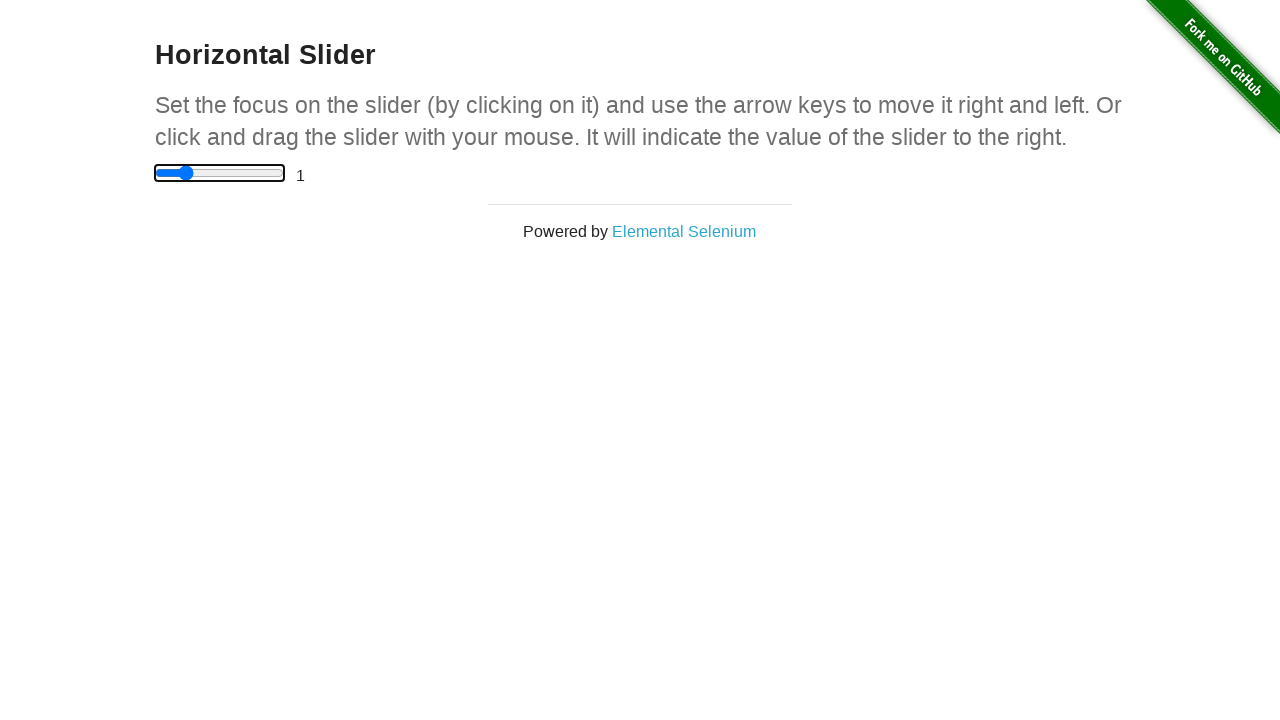

Waited 100ms for slider value to update
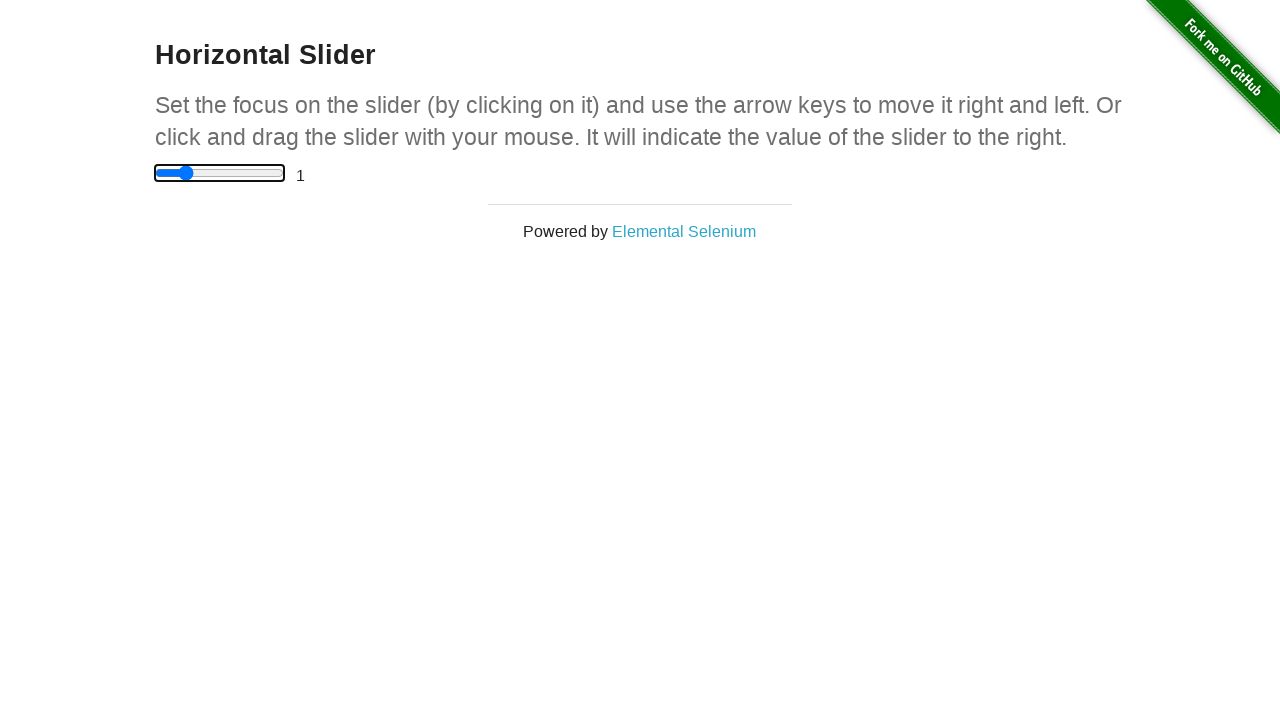

Pressed ArrowRight key to move slider on xpath=//input
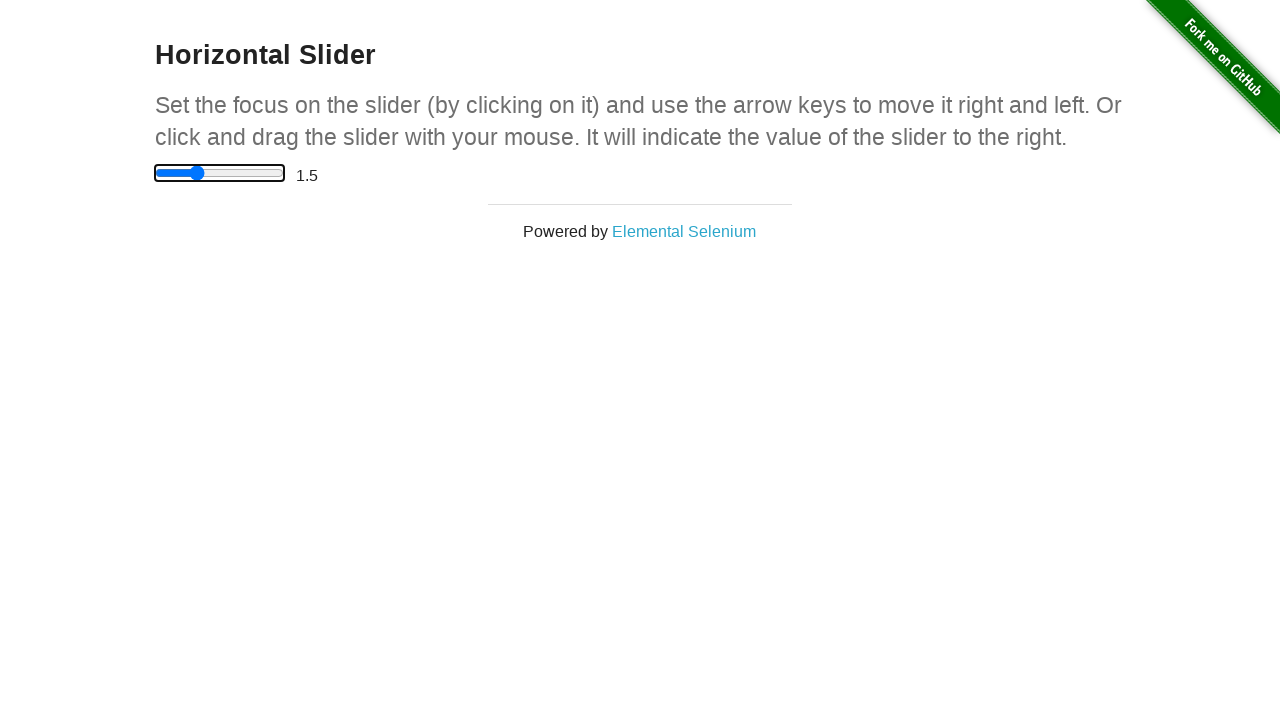

Waited 100ms for slider value to update
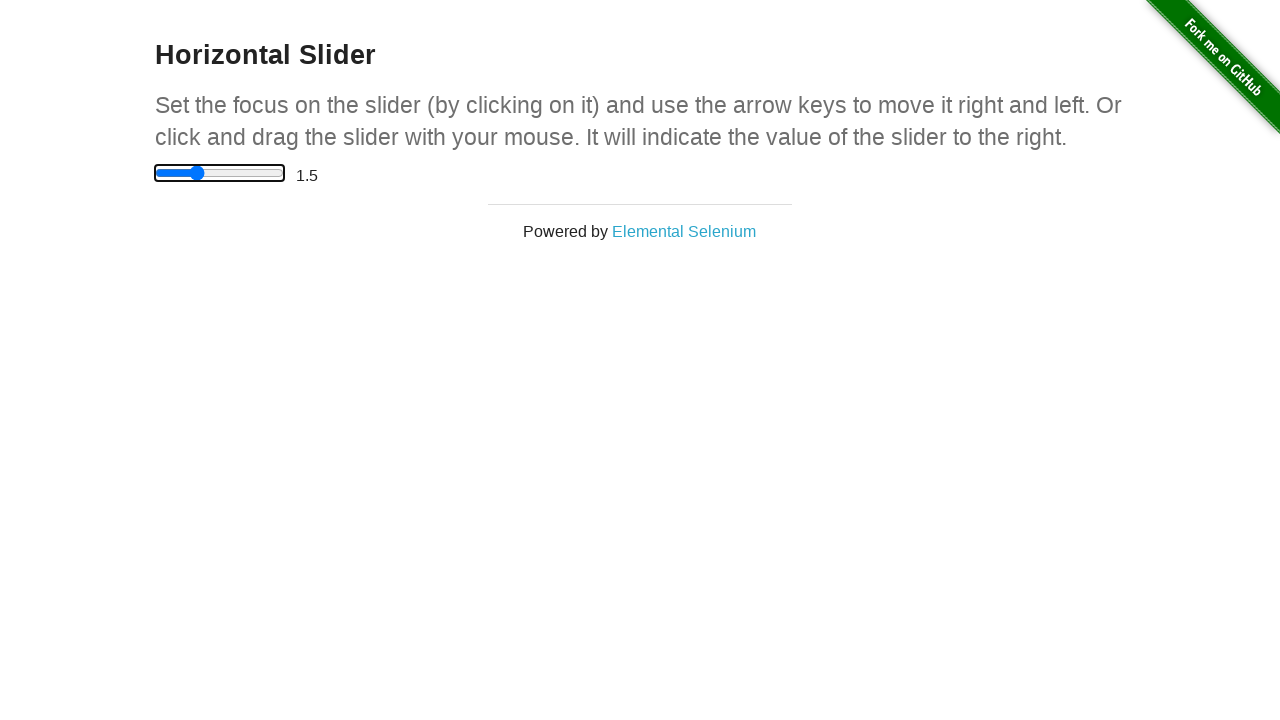

Pressed ArrowRight key to move slider on xpath=//input
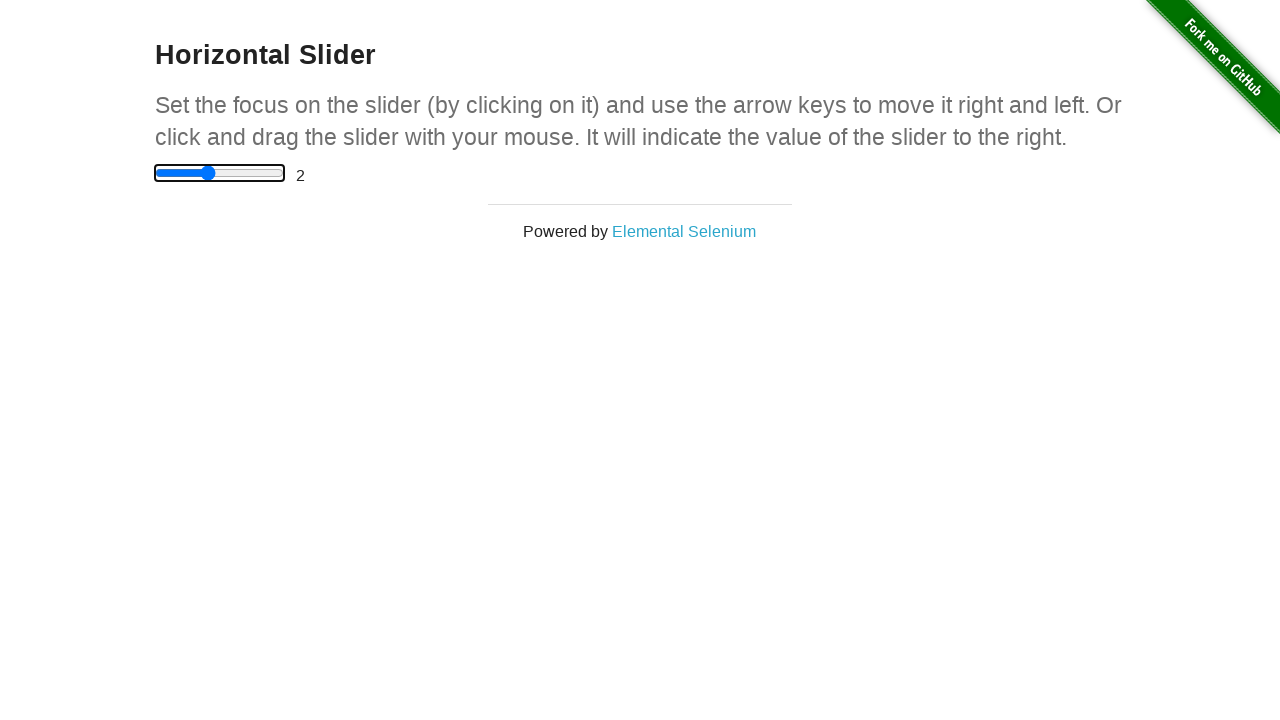

Waited 100ms for slider value to update
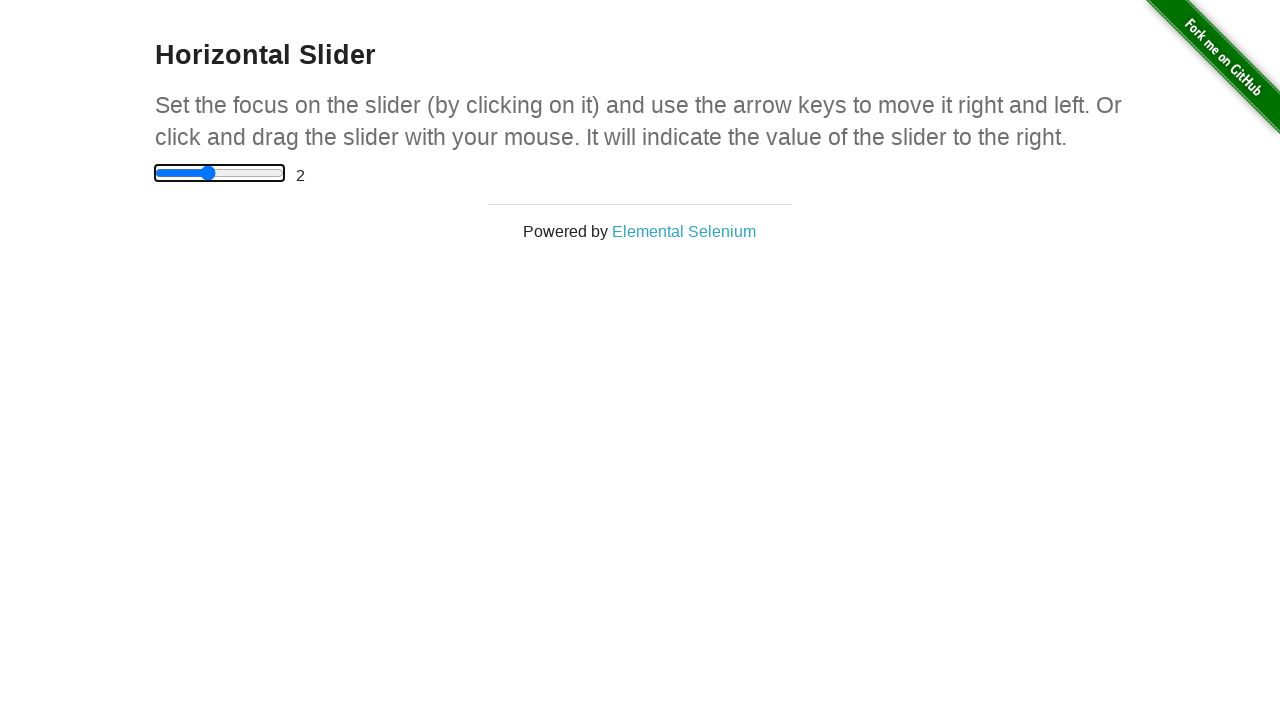

Pressed ArrowRight key to move slider on xpath=//input
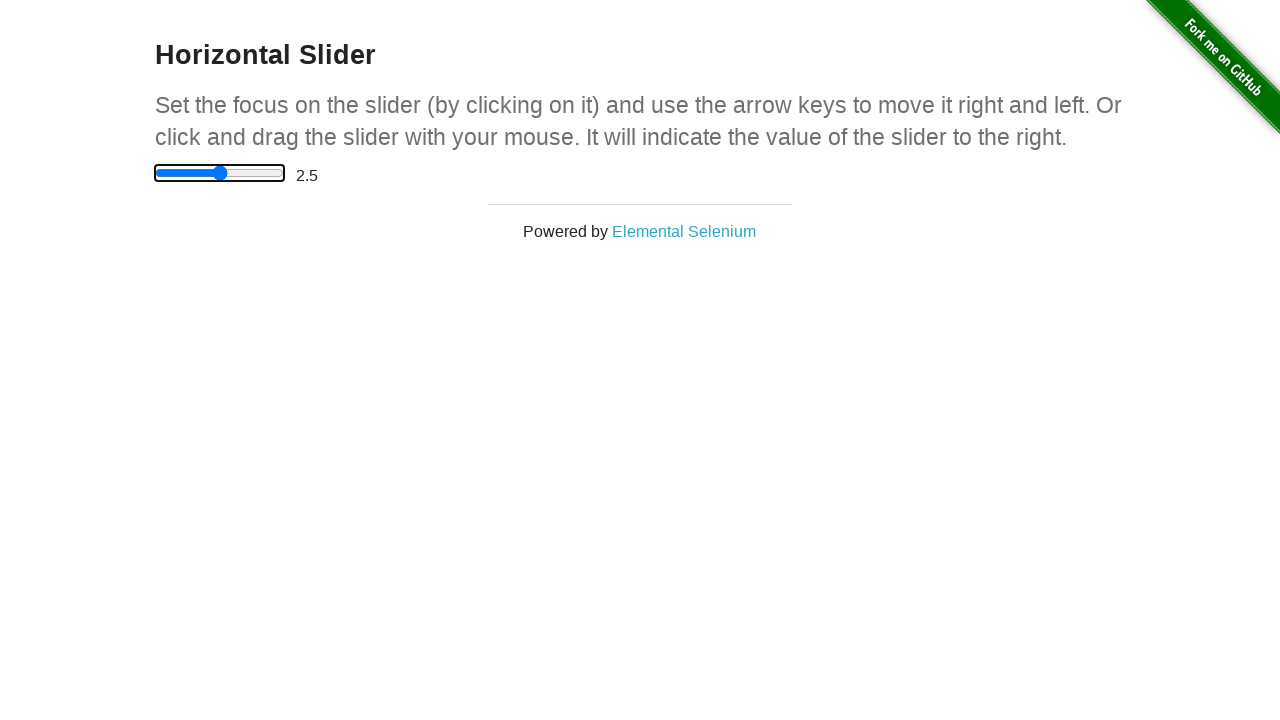

Waited 100ms for slider value to update
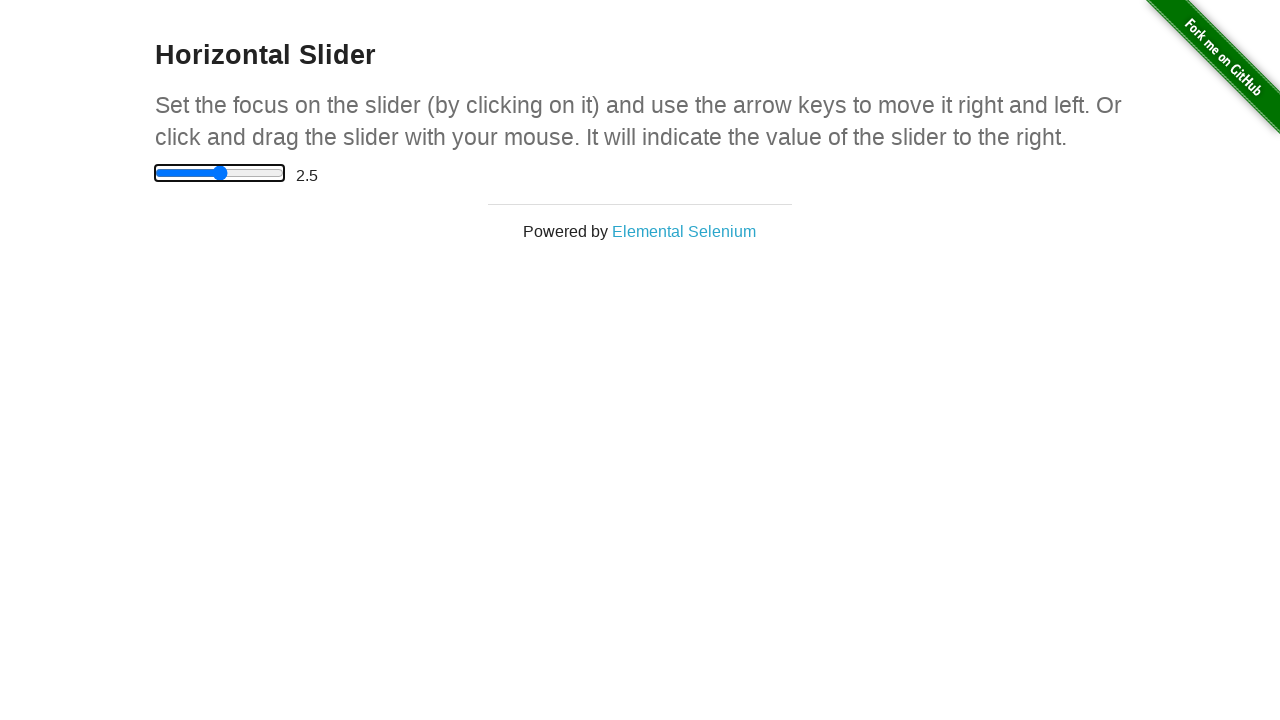

Pressed ArrowRight key to move slider on xpath=//input
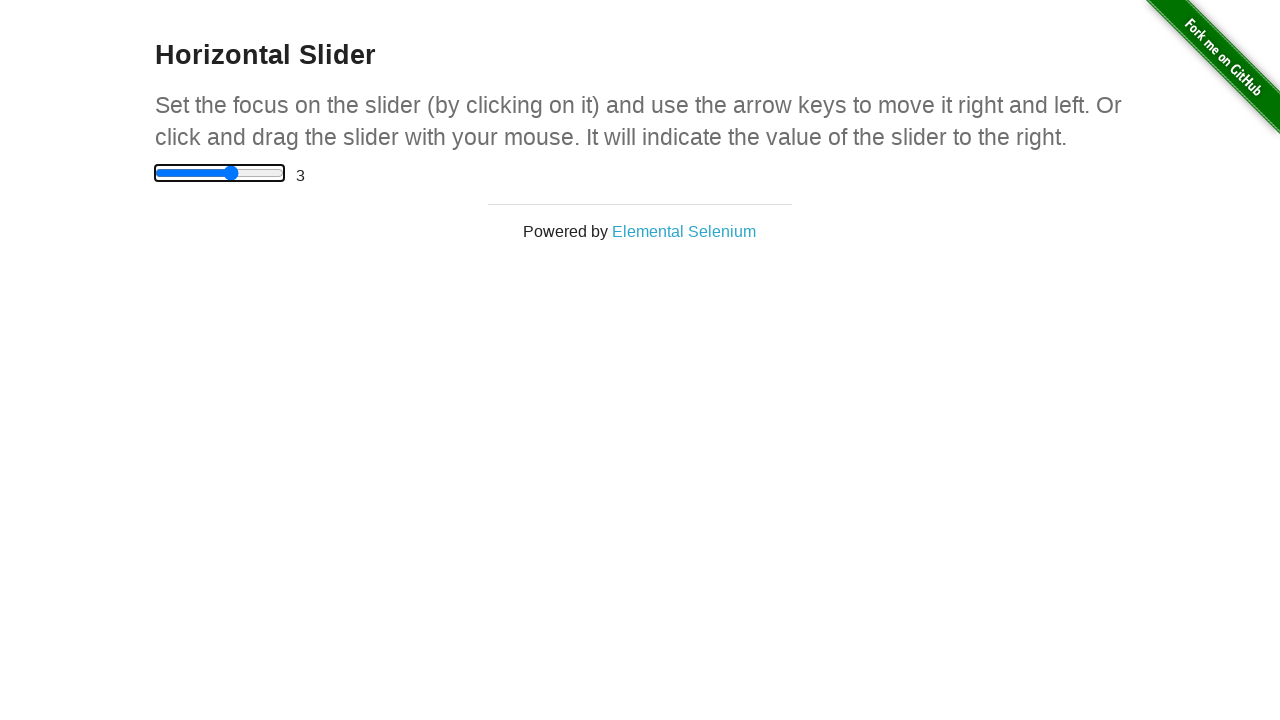

Waited 100ms for slider value to update
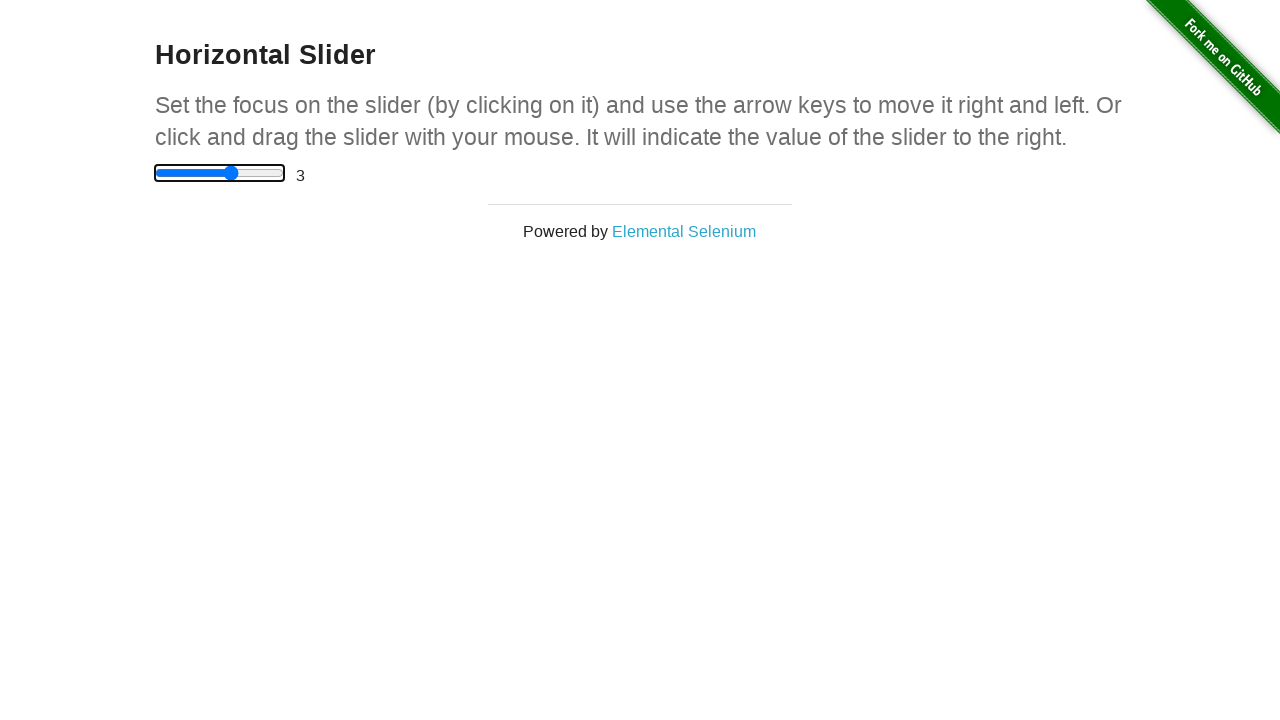

Pressed ArrowRight key to move slider on xpath=//input
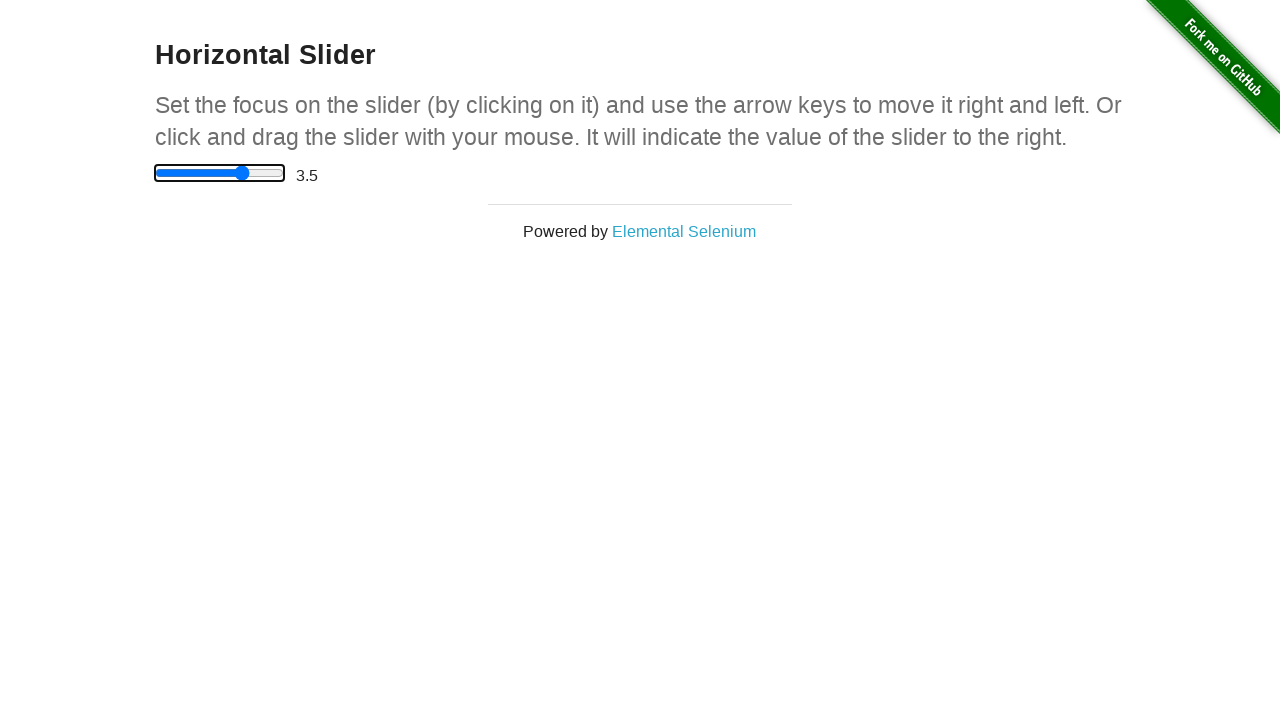

Waited 100ms for slider value to update
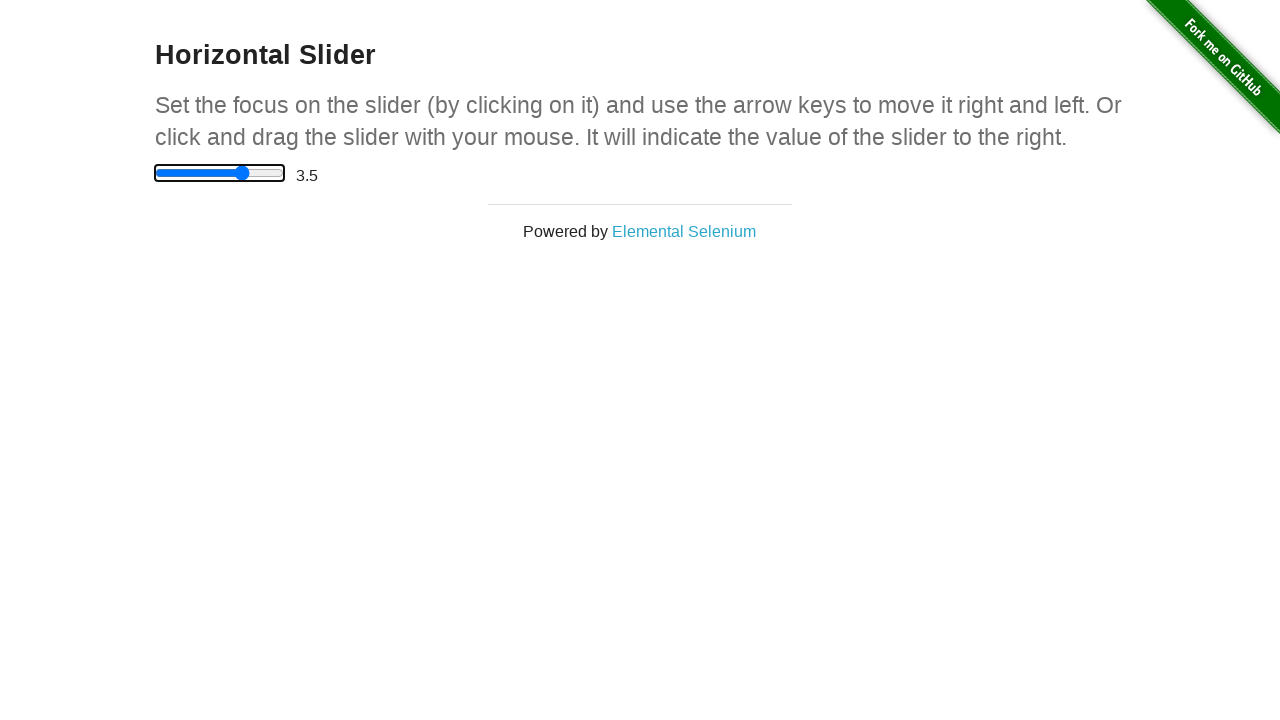

Pressed ArrowRight key to move slider on xpath=//input
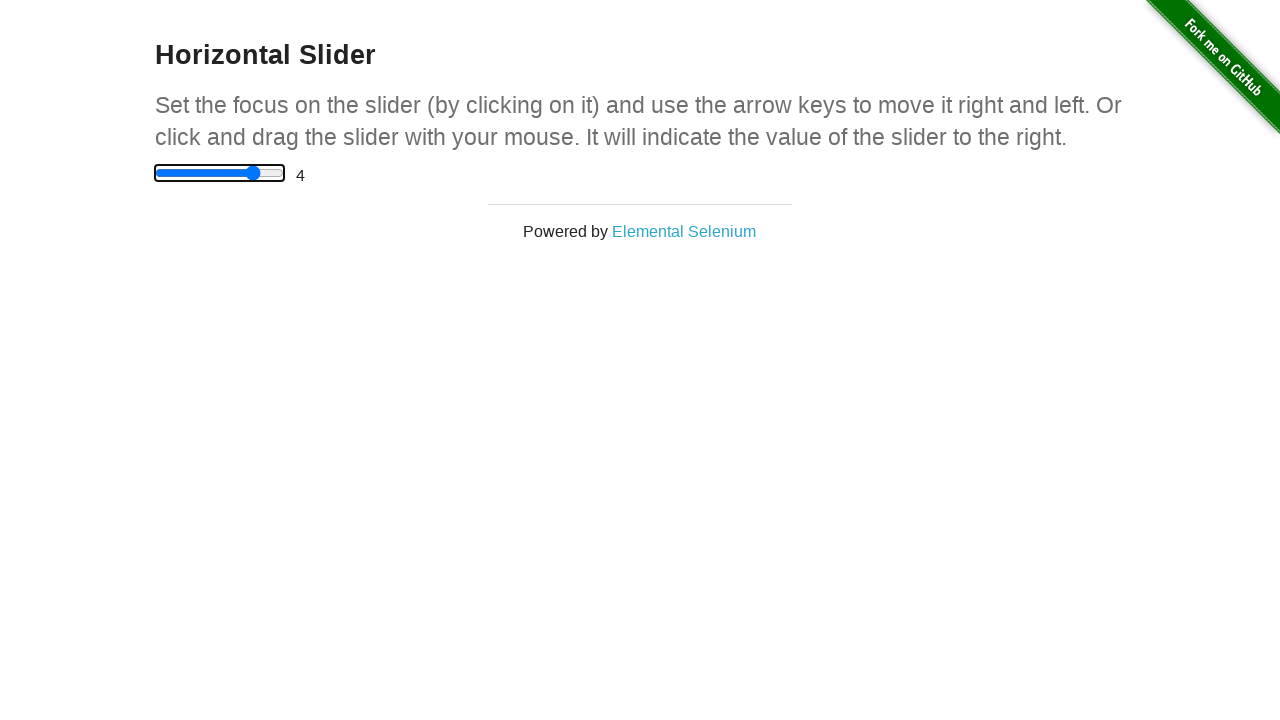

Waited 100ms for slider value to update
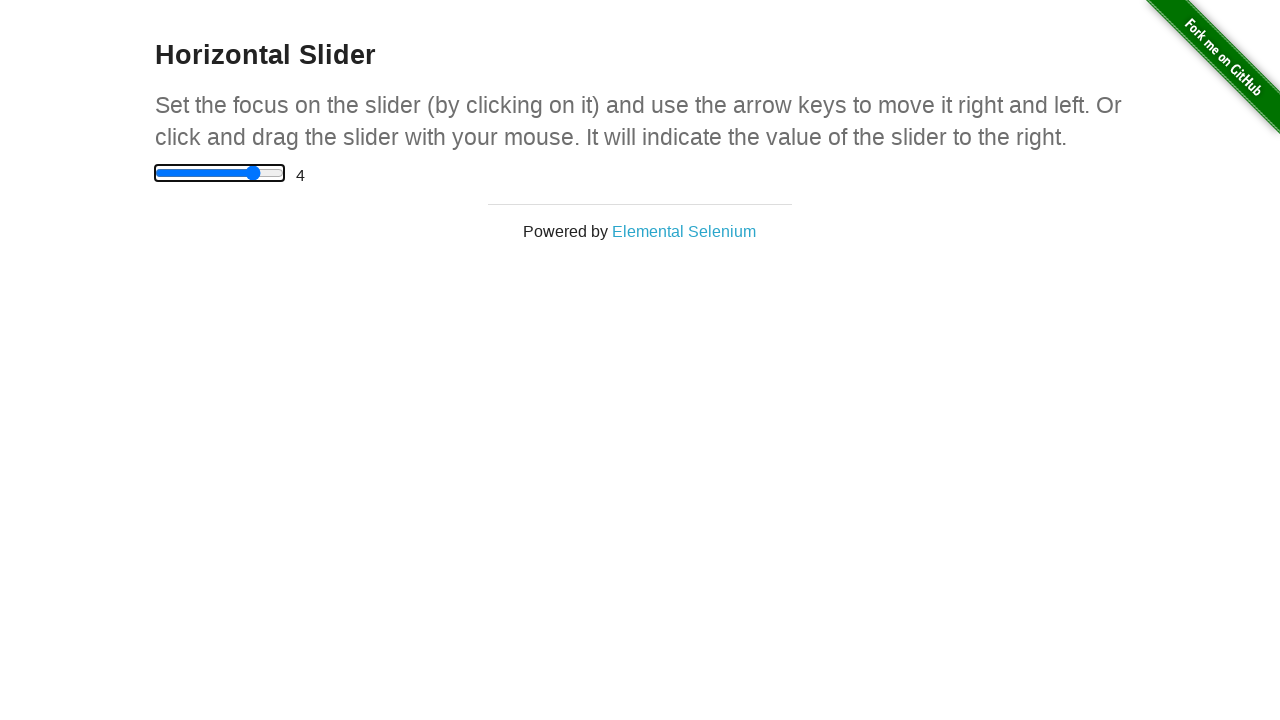

Pressed ArrowRight key to move slider on xpath=//input
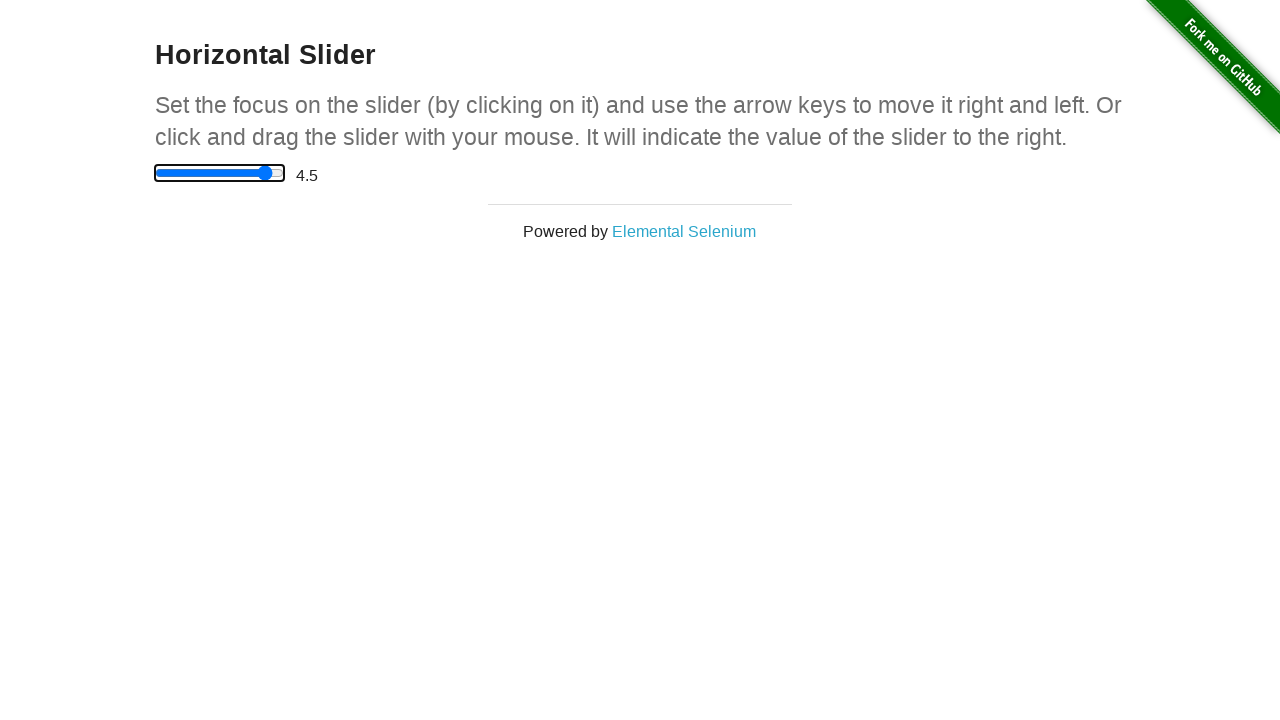

Waited 100ms for slider value to update
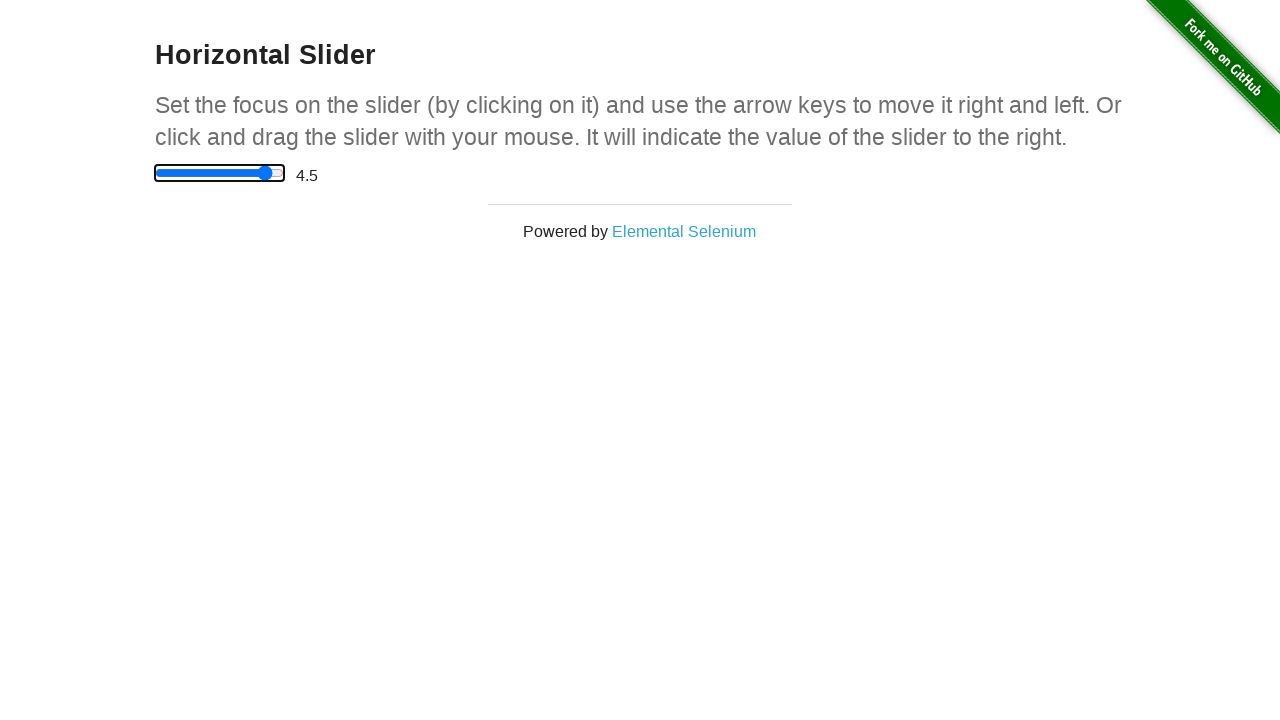

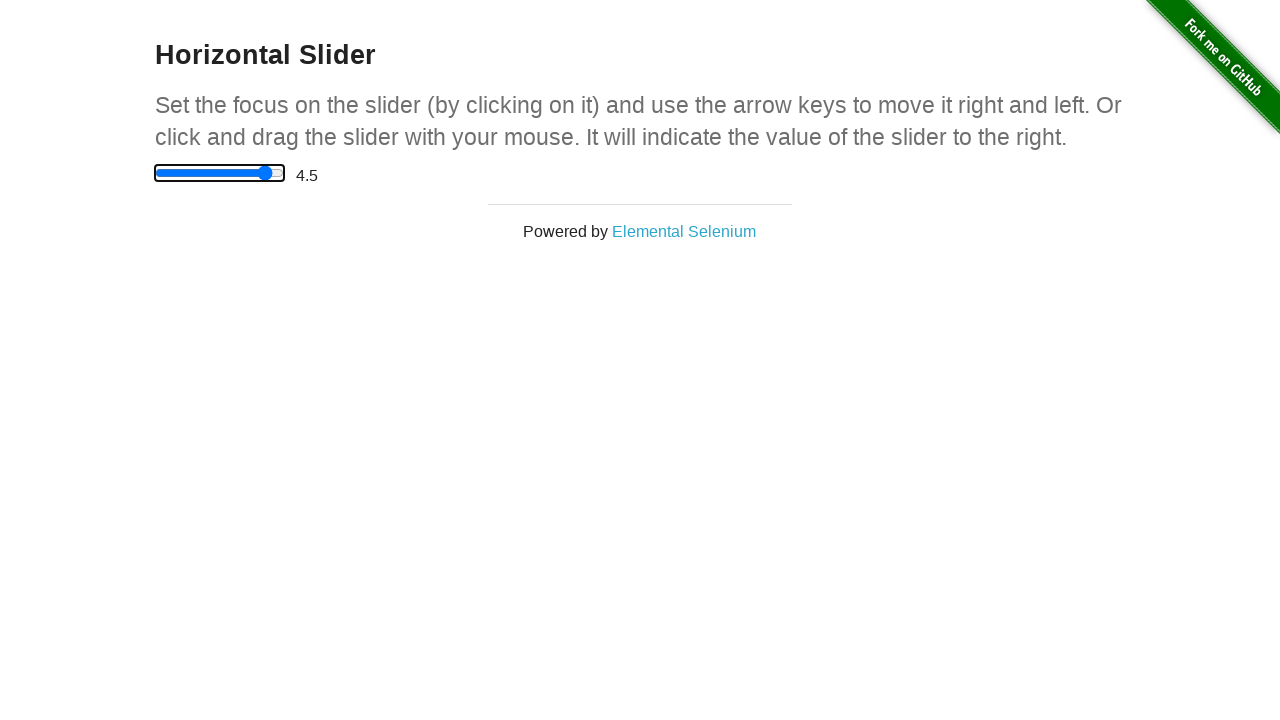